Tests navigation to the forgot password page by clicking the 'Forgot your password' link and verifying the page loads

Starting URL: https://opensource-demo.orangehrmlive.com/

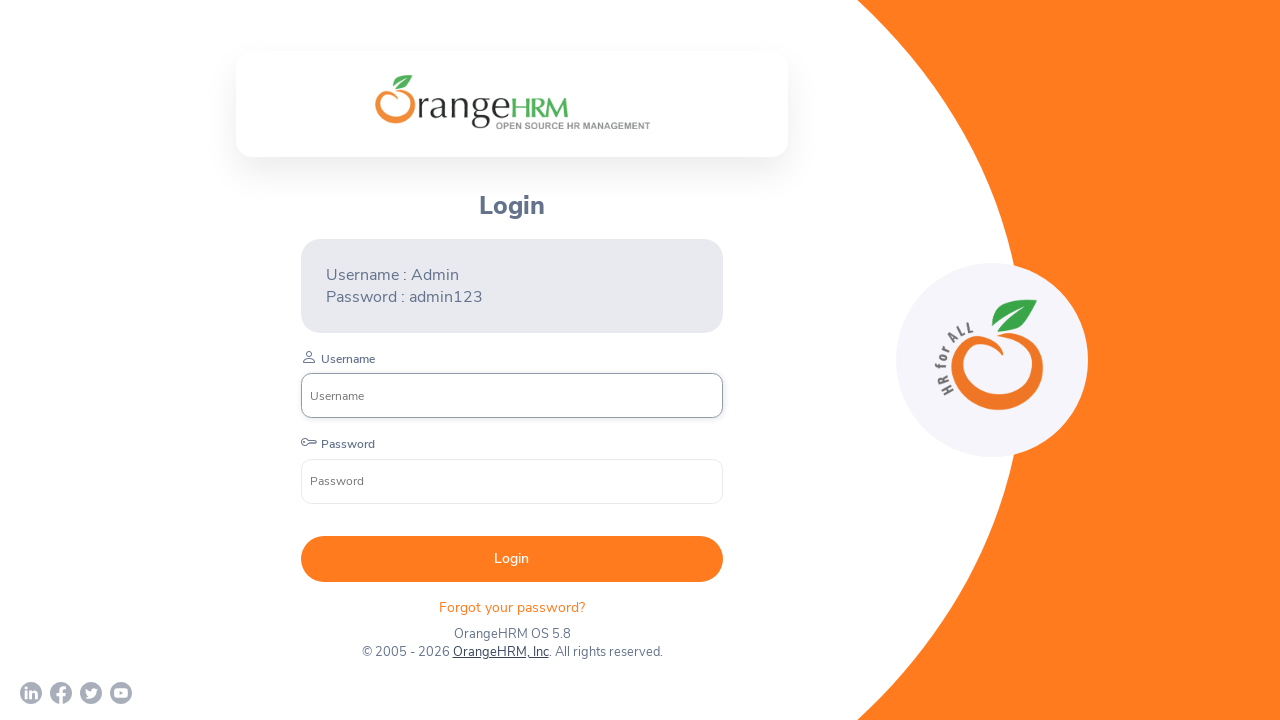

Clicked 'Forgot your password' link at (512, 607) on xpath=//p[@class='oxd-text oxd-text--p orangehrm-login-forgot-header']
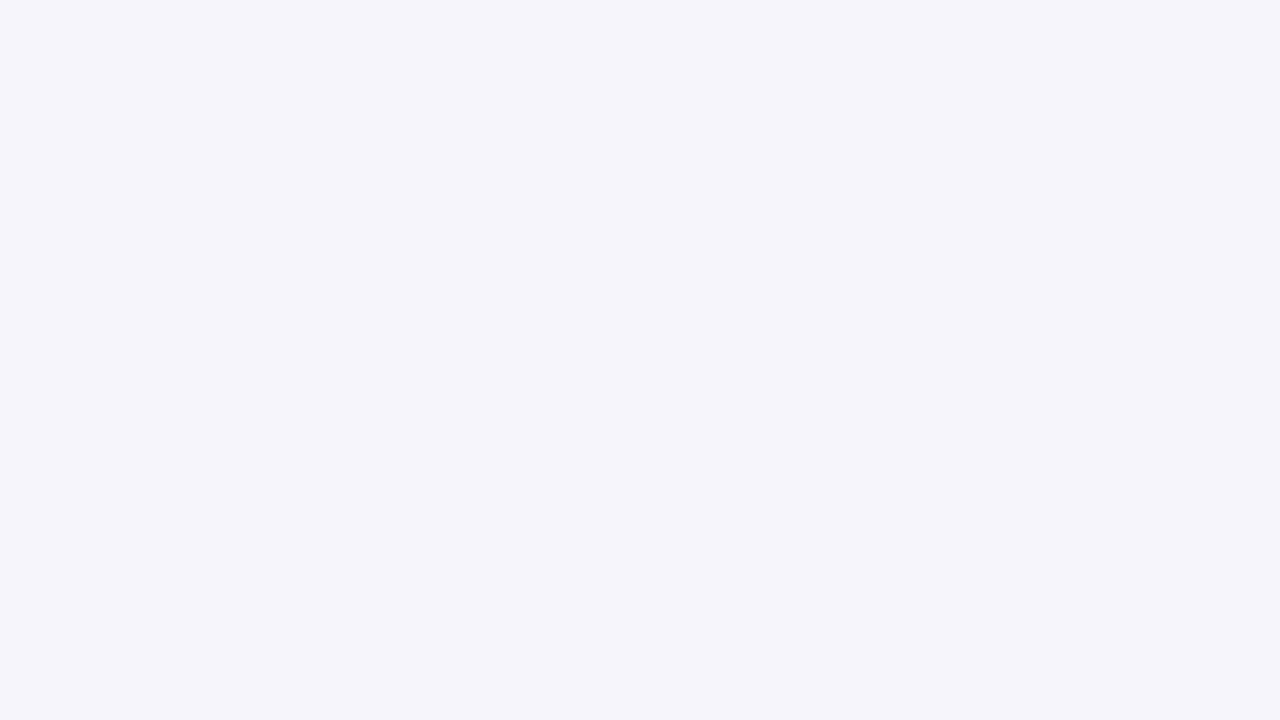

Forgot password page loaded and title element is visible
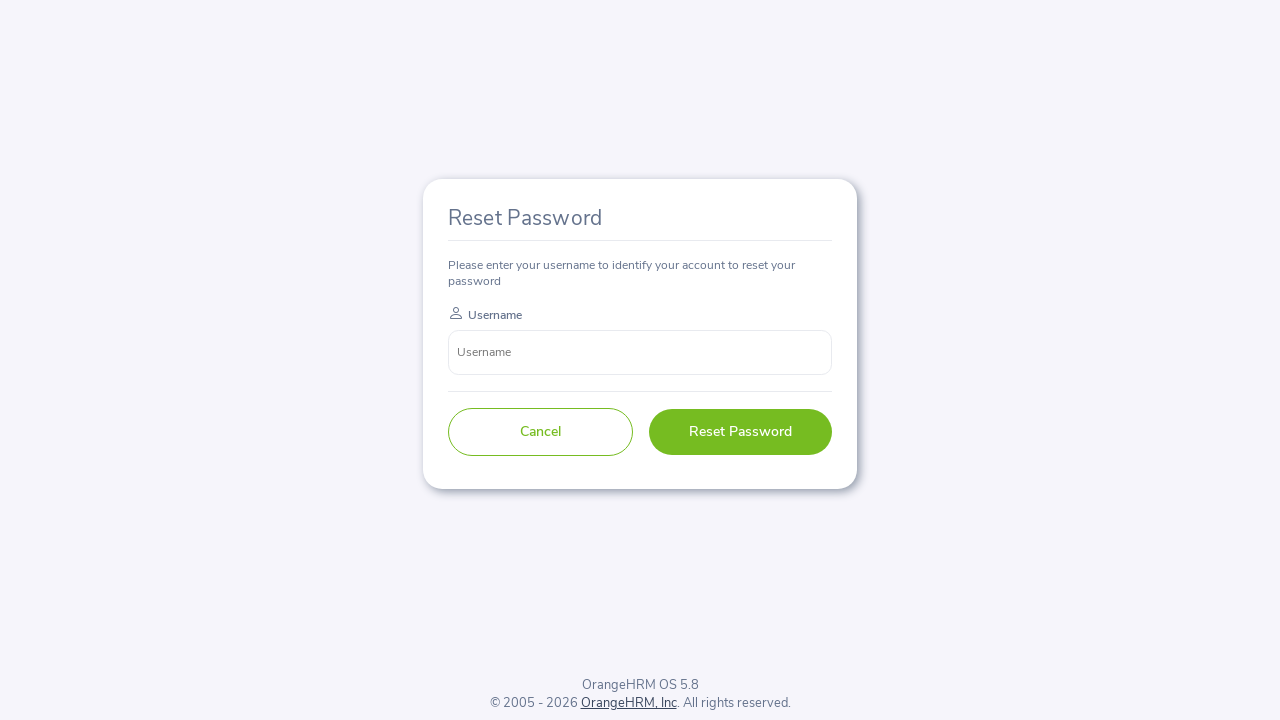

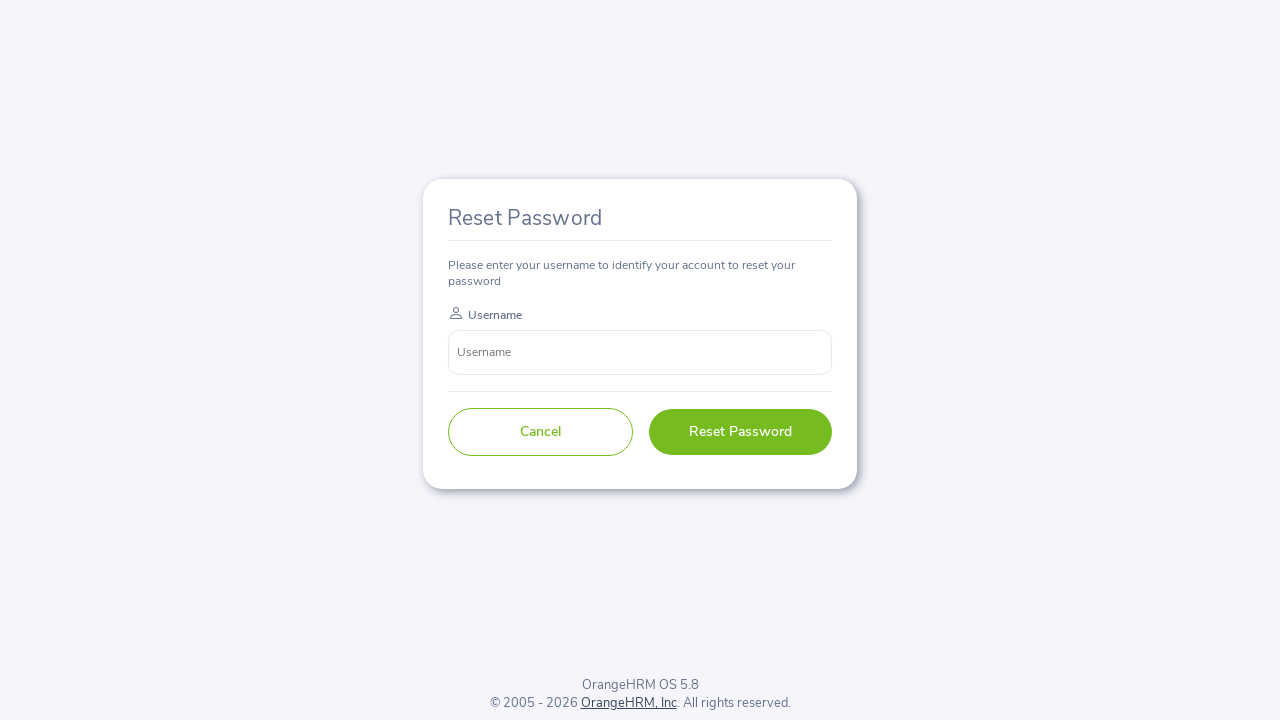